Adds multiple todo items and tests the toggle all functionality to mark all items complete and then uncomplete

Starting URL: https://todomvc.com/examples/react/dist/

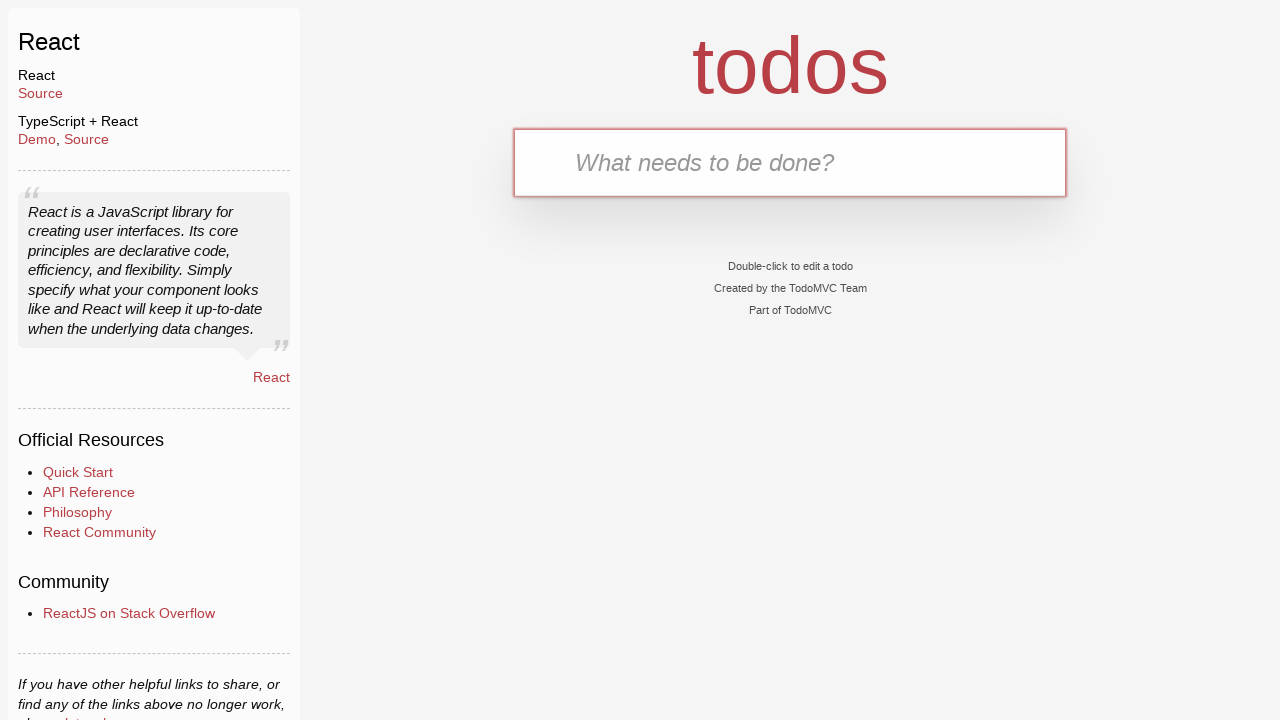

Filled todo input with 'Item 1' on #todo-input
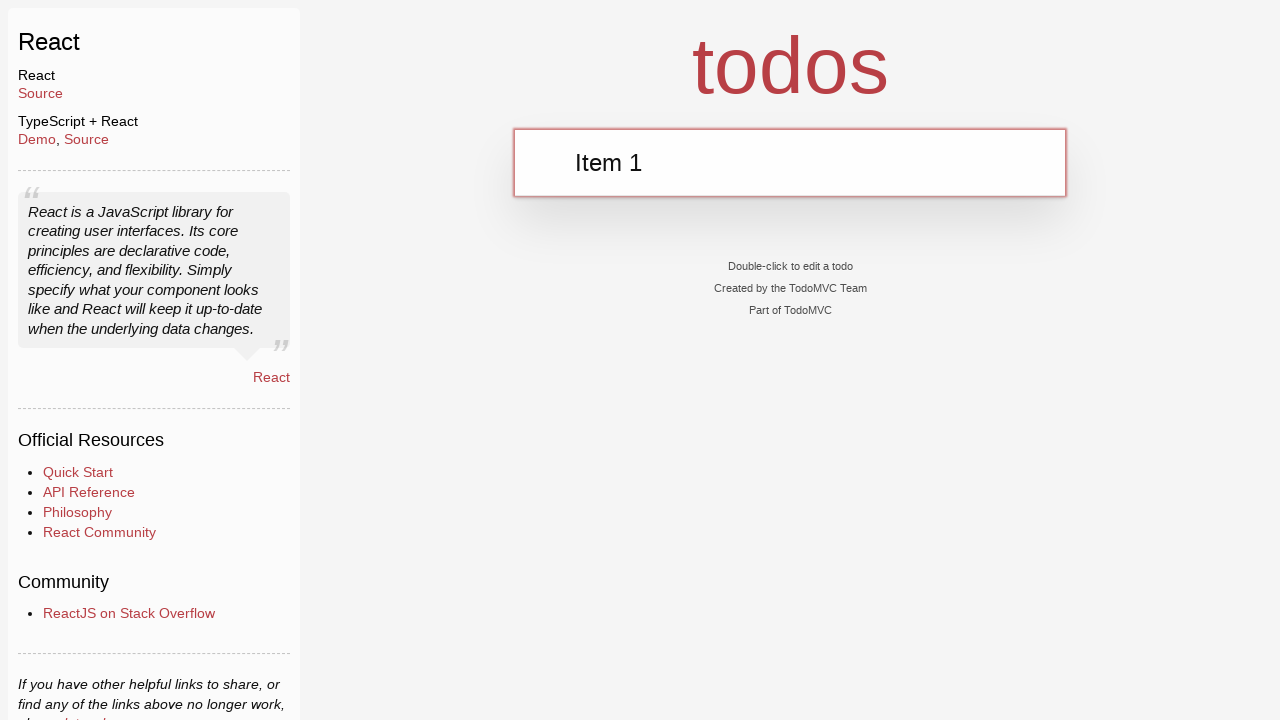

Pressed Enter to add Item 1 on #todo-input
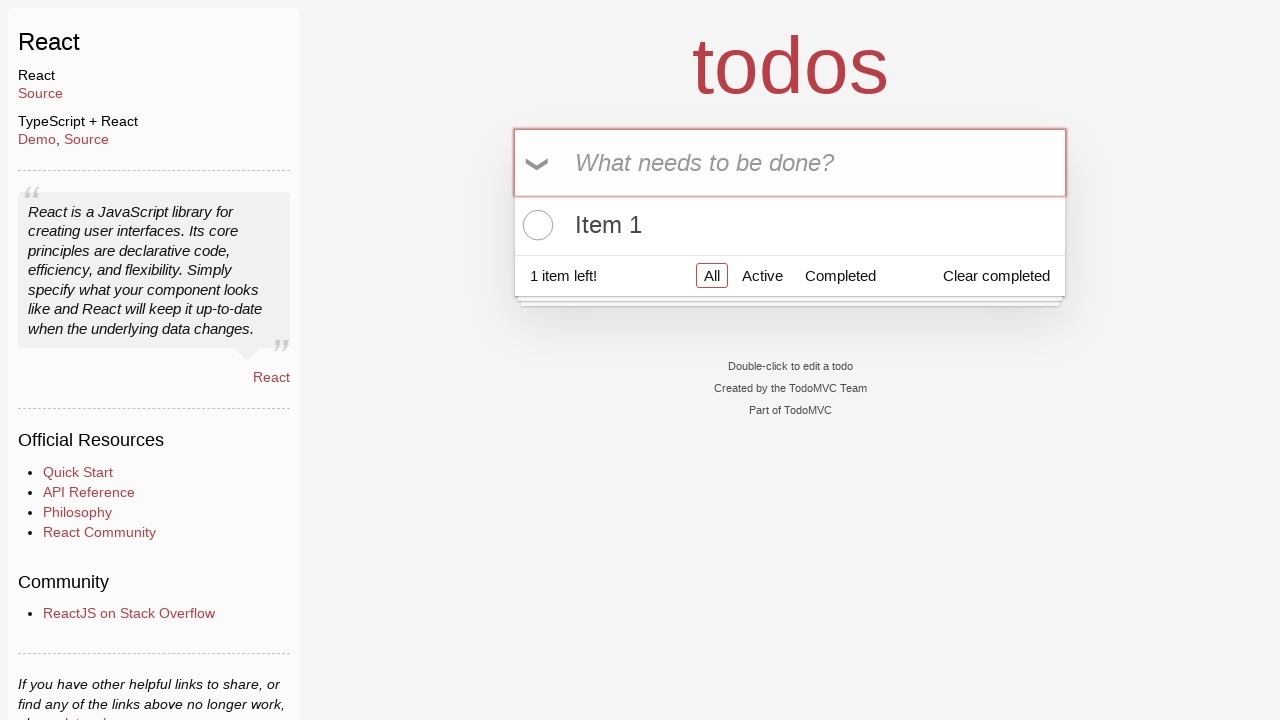

Filled todo input with 'Item 2' on #todo-input
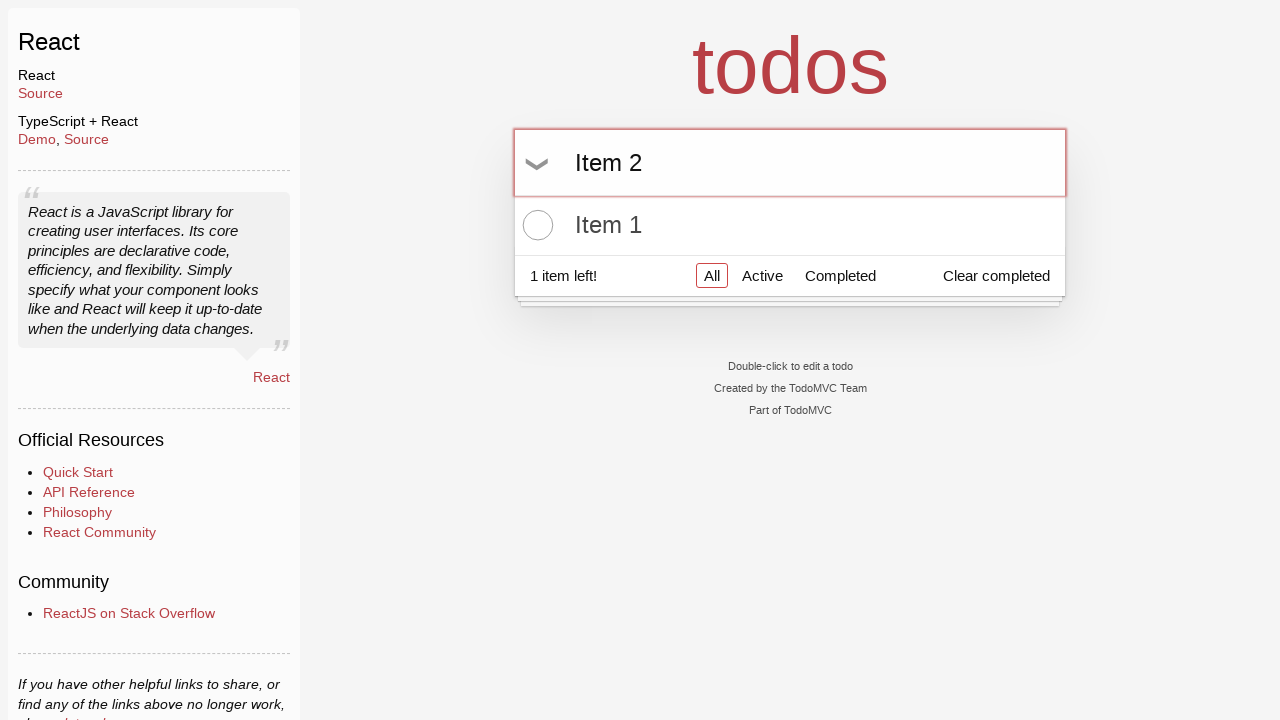

Pressed Enter to add Item 2 on #todo-input
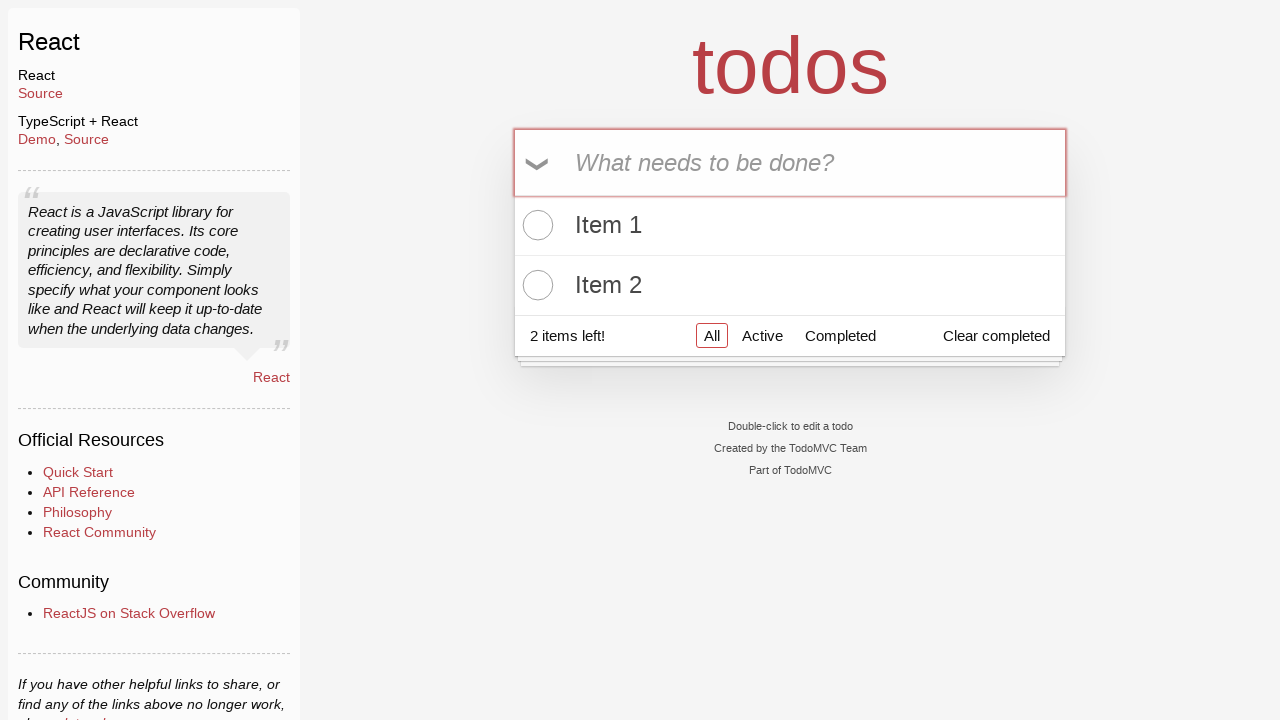

Filled todo input with 'Item 3' on #todo-input
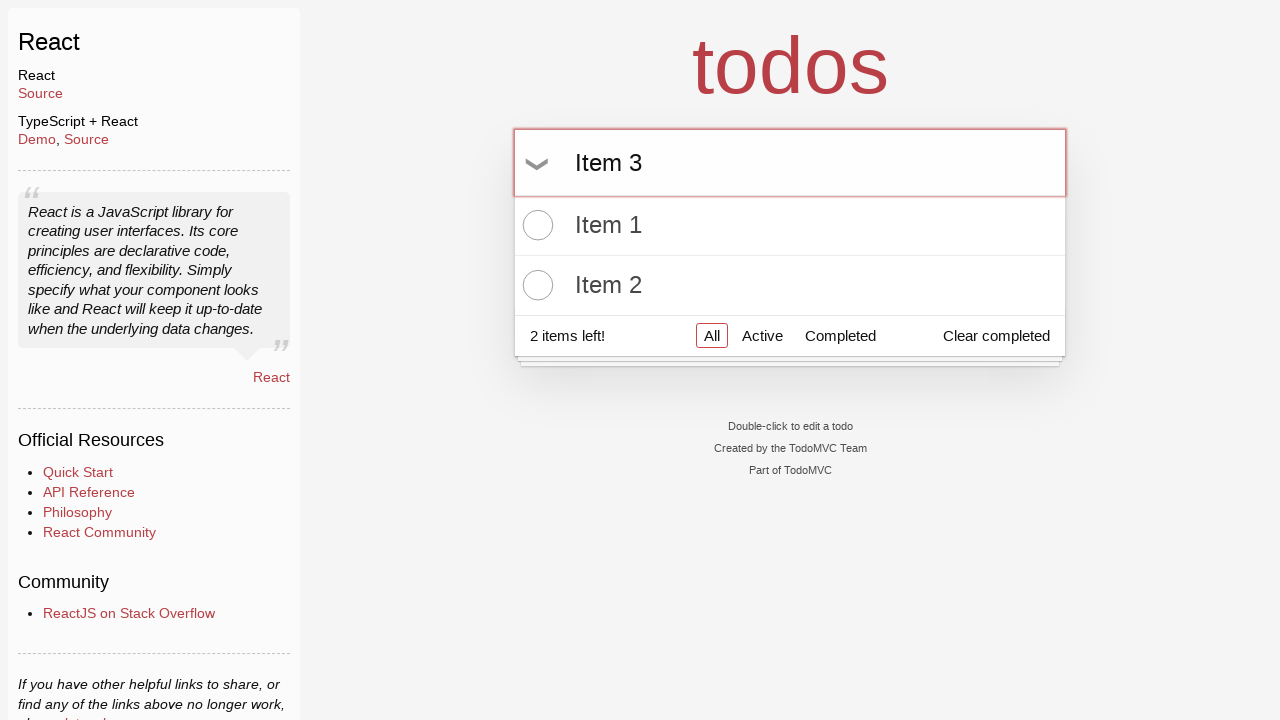

Pressed Enter to add Item 3 on #todo-input
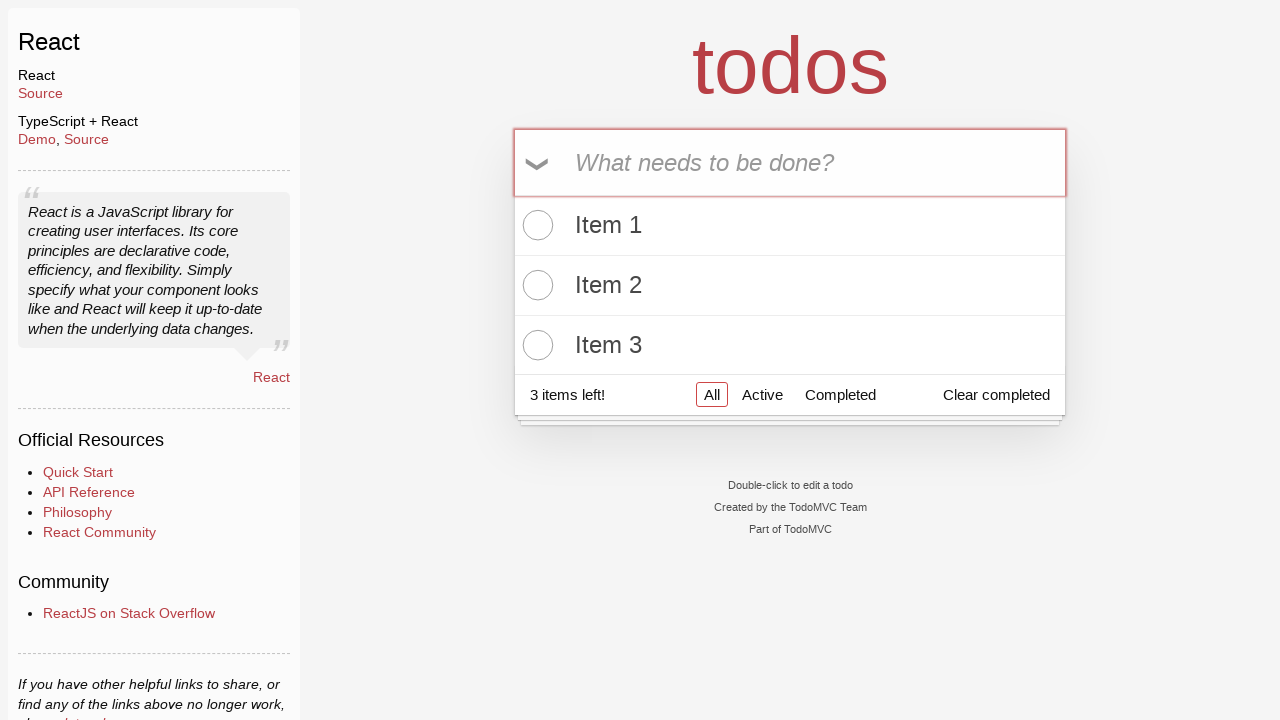

Filled todo input with 'Item 4' on #todo-input
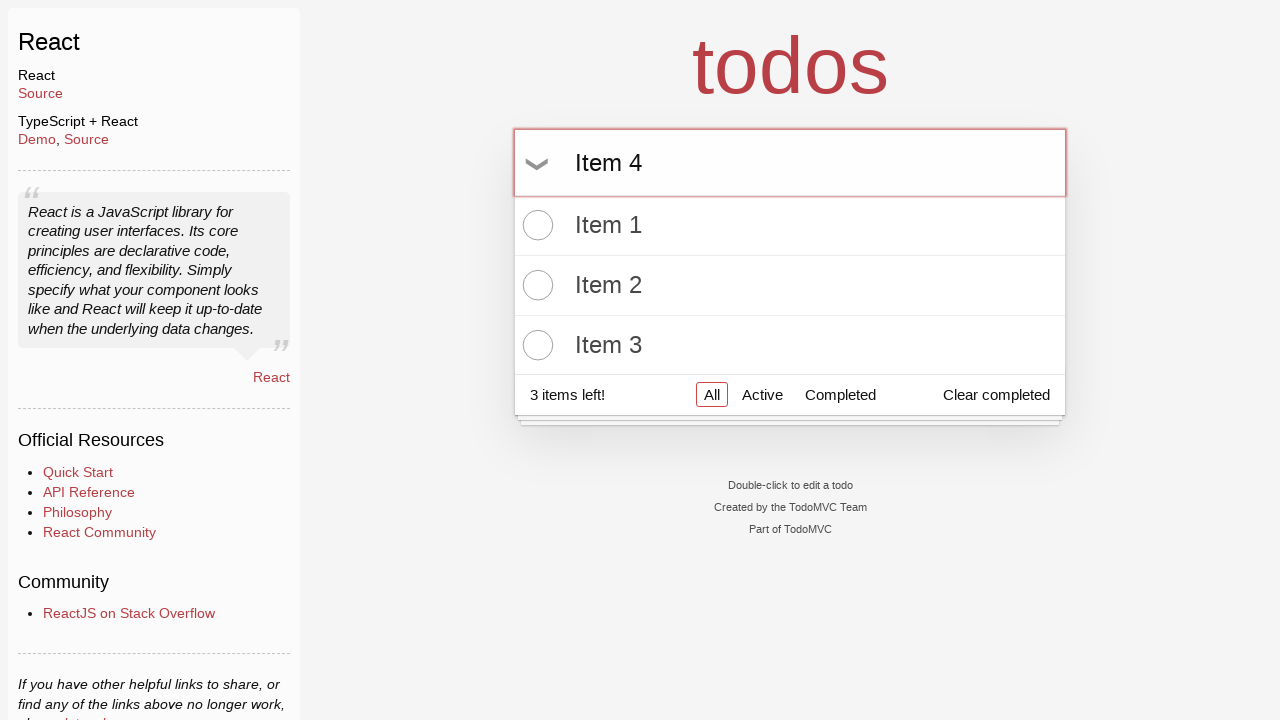

Pressed Enter to add Item 4 on #todo-input
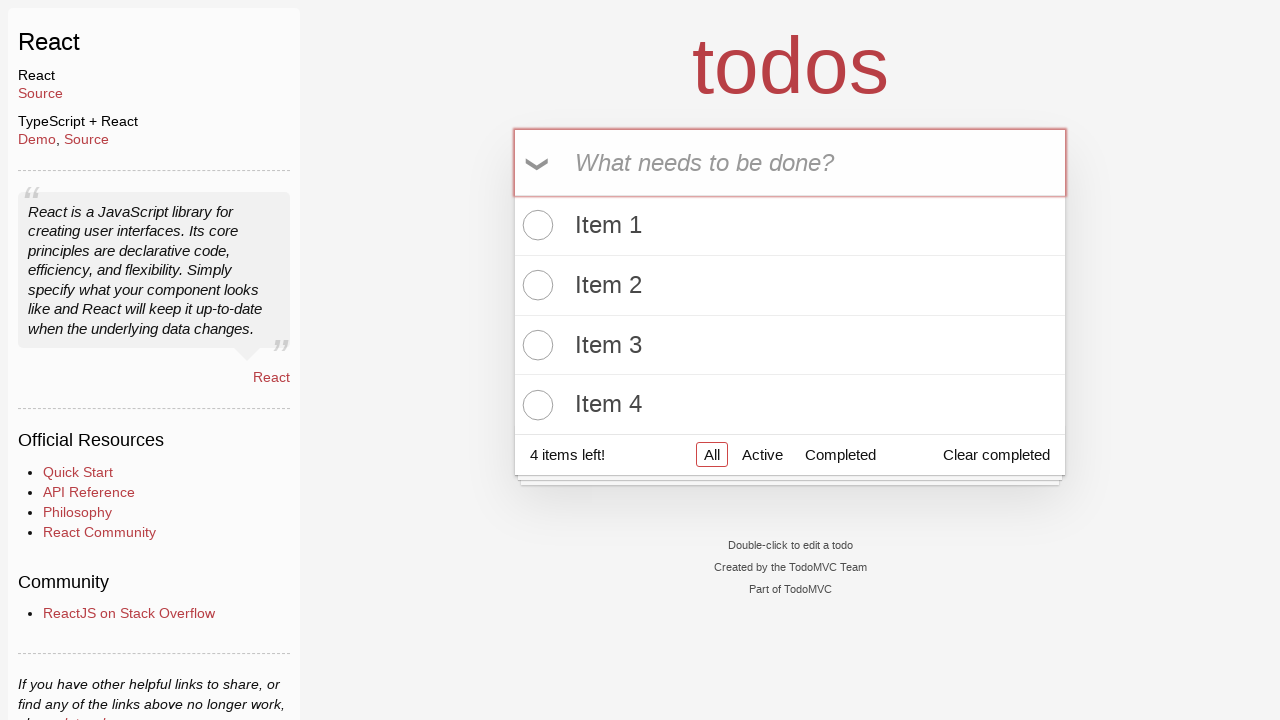

Clicked toggle all button to mark all items as complete at (539, 163) on #toggle-all
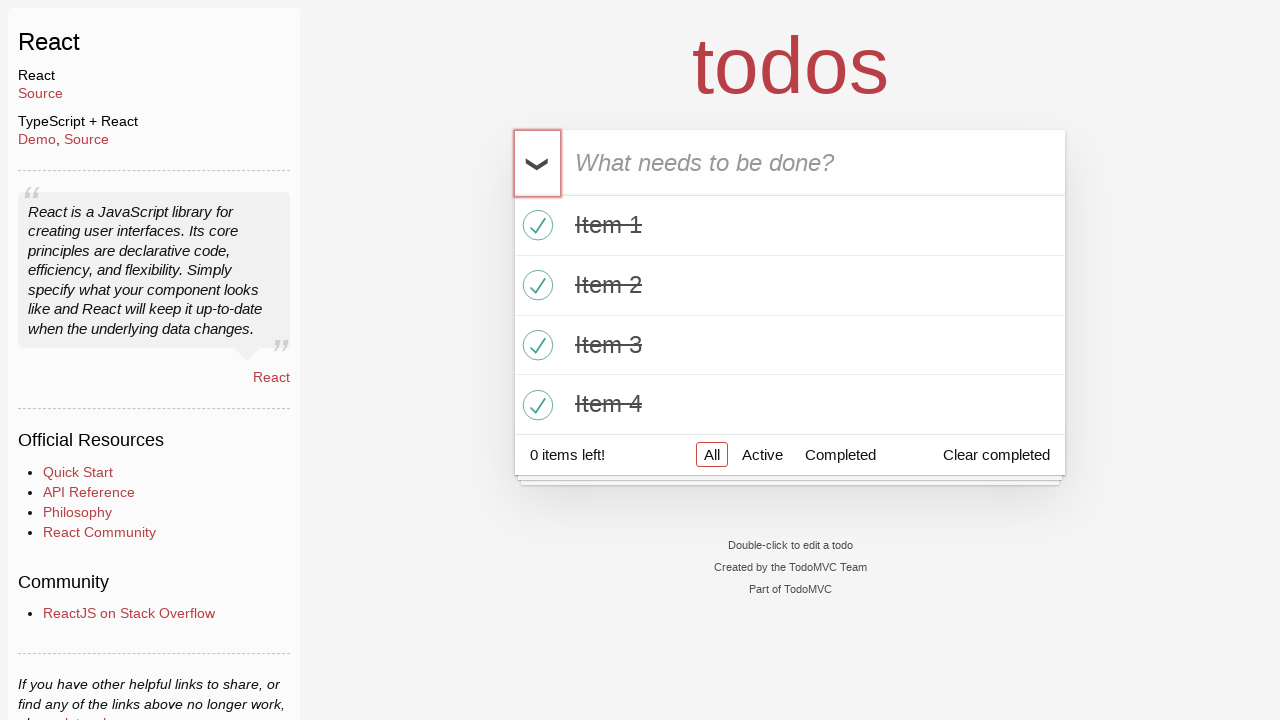

Located all todo item toggle checkboxes
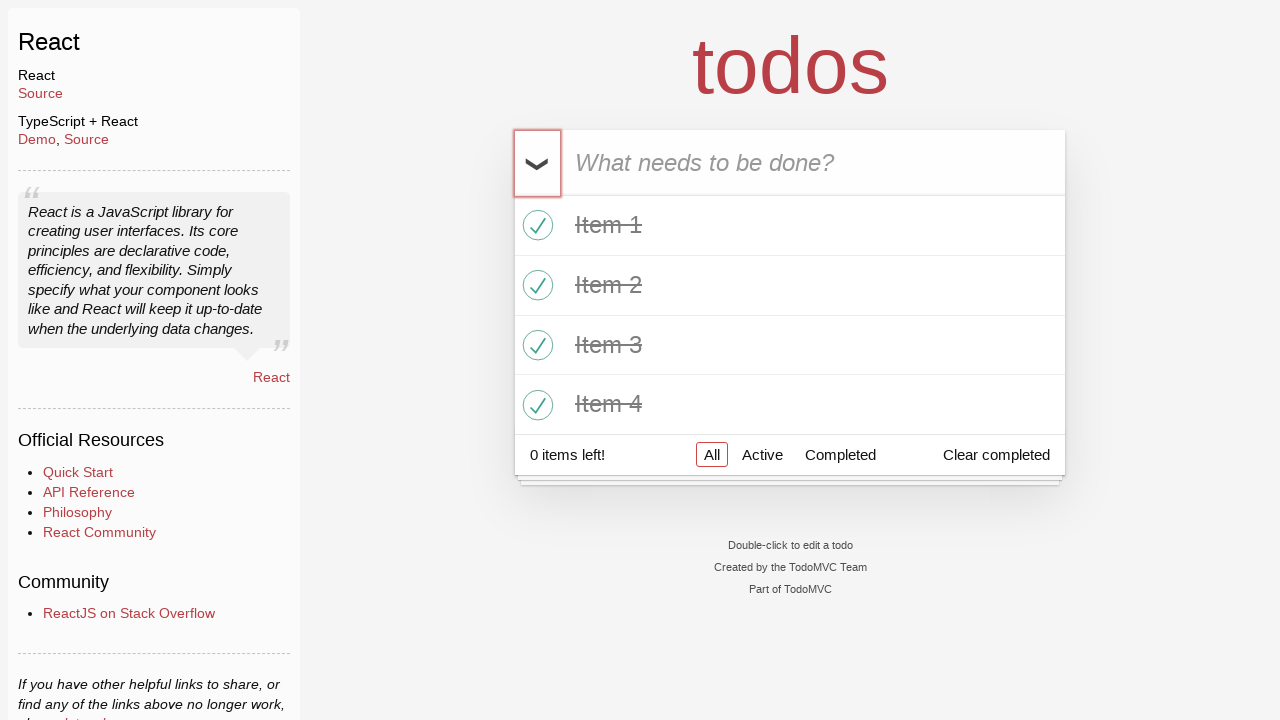

Verified checkbox 1 is checked
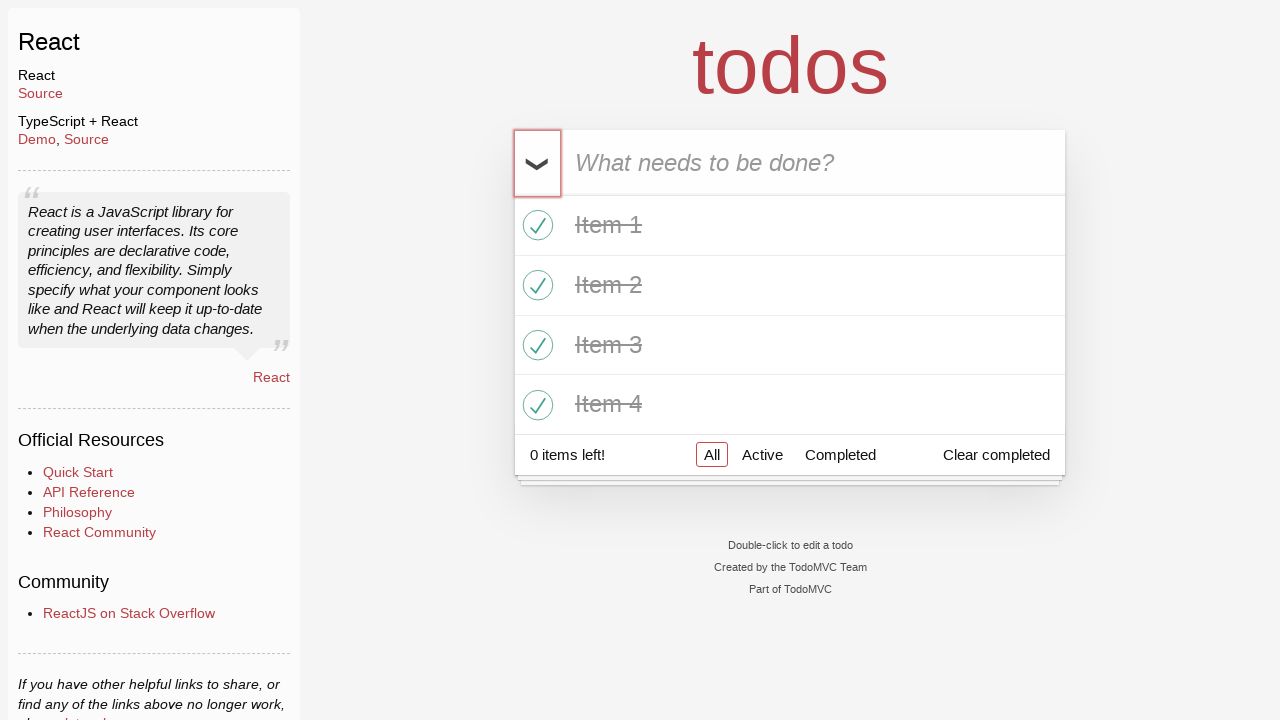

Verified checkbox 2 is checked
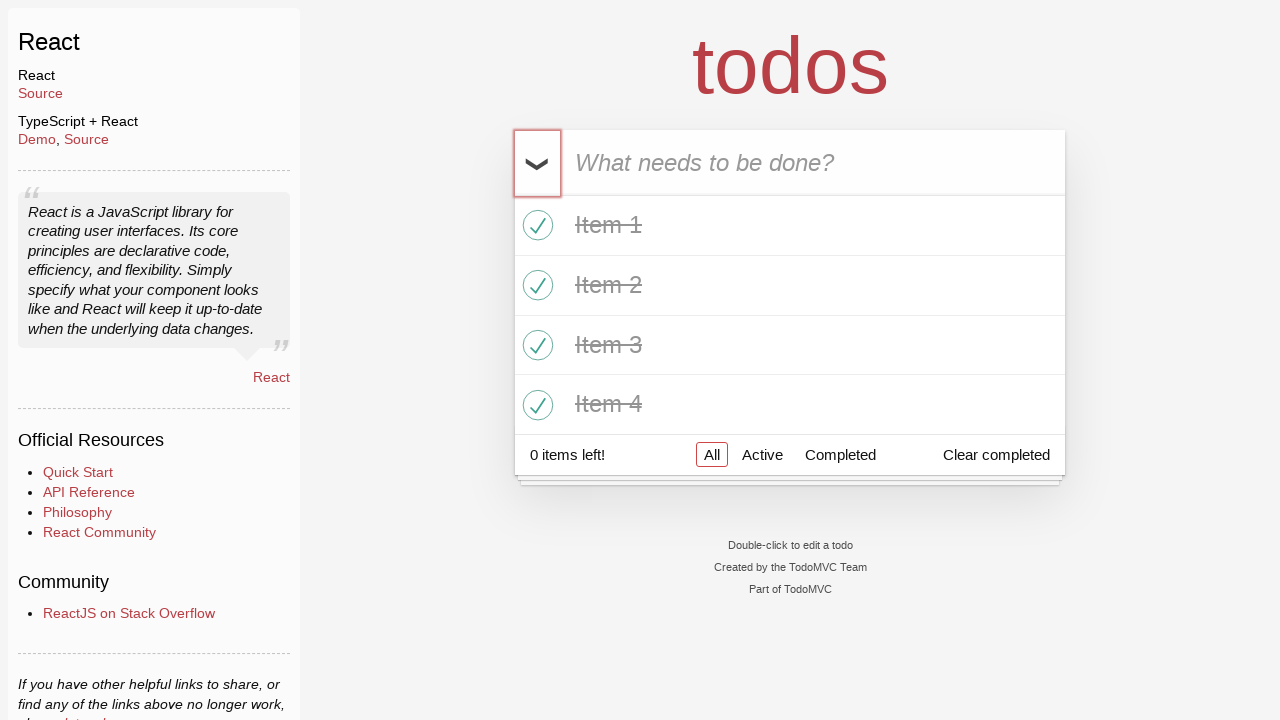

Verified checkbox 3 is checked
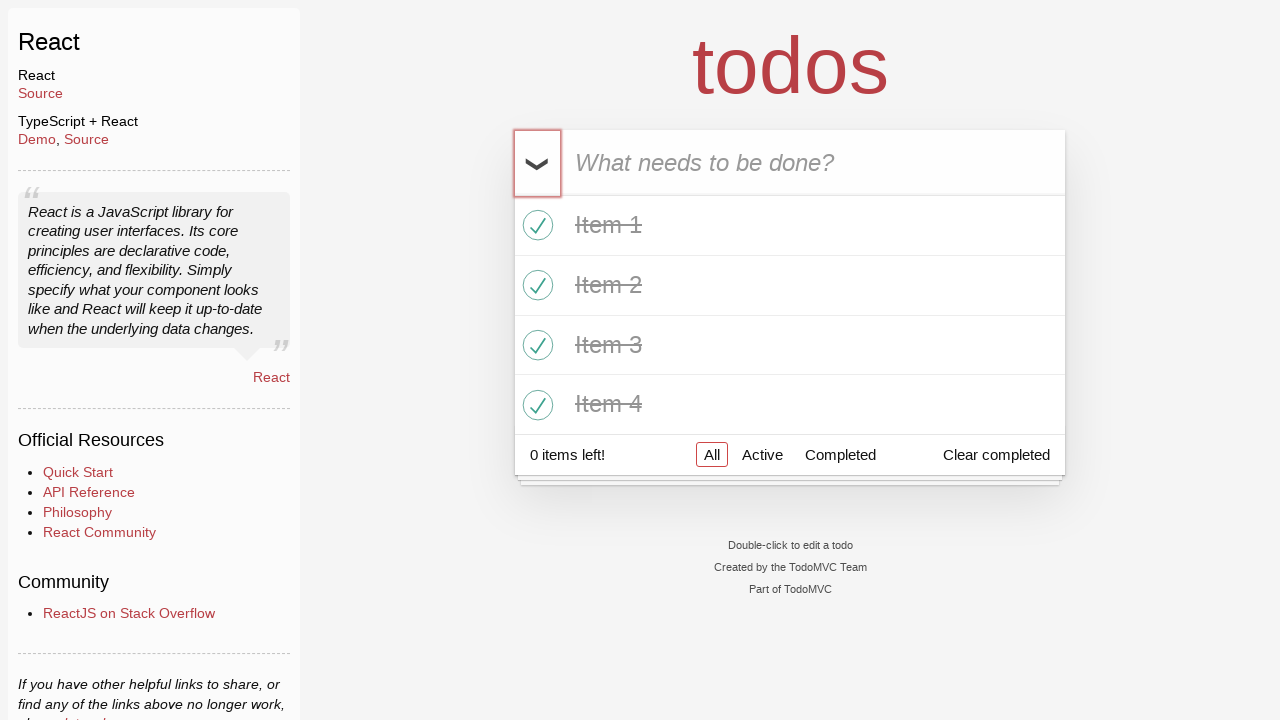

Verified checkbox 4 is checked
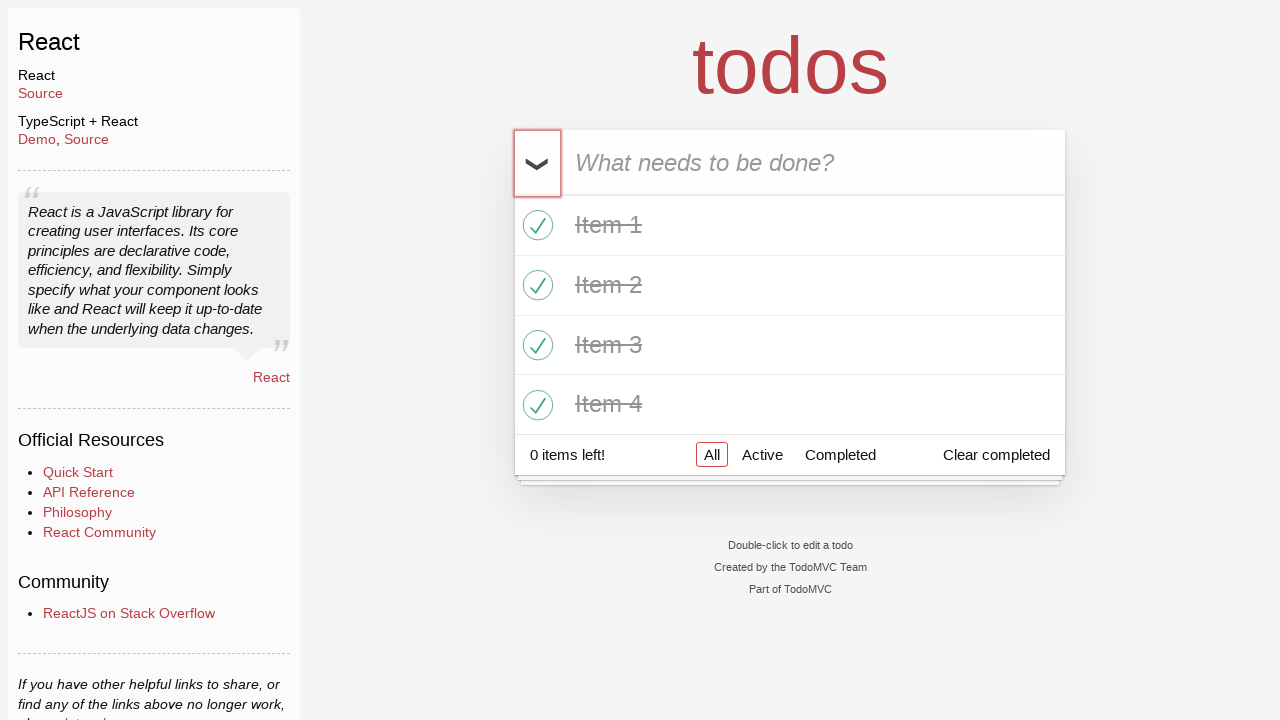

Clicked toggle all button to mark all items as incomplete at (539, 163) on #toggle-all
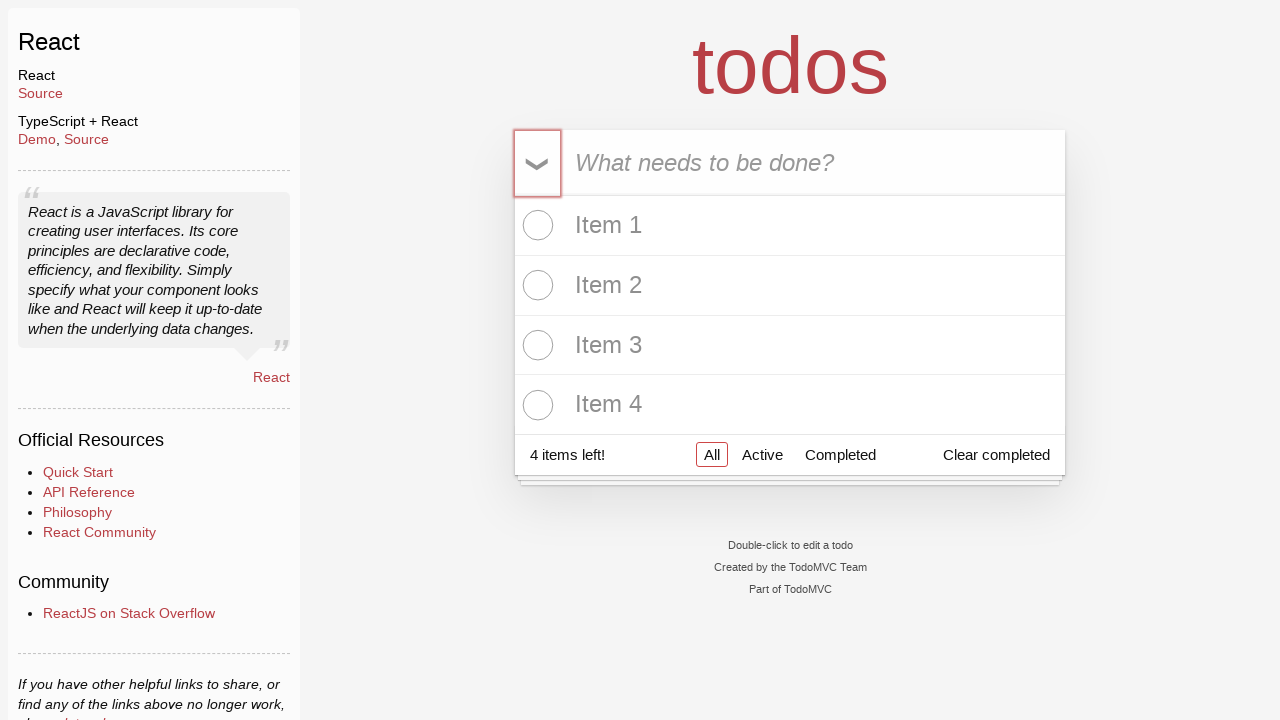

Verified checkbox 1 is unchecked
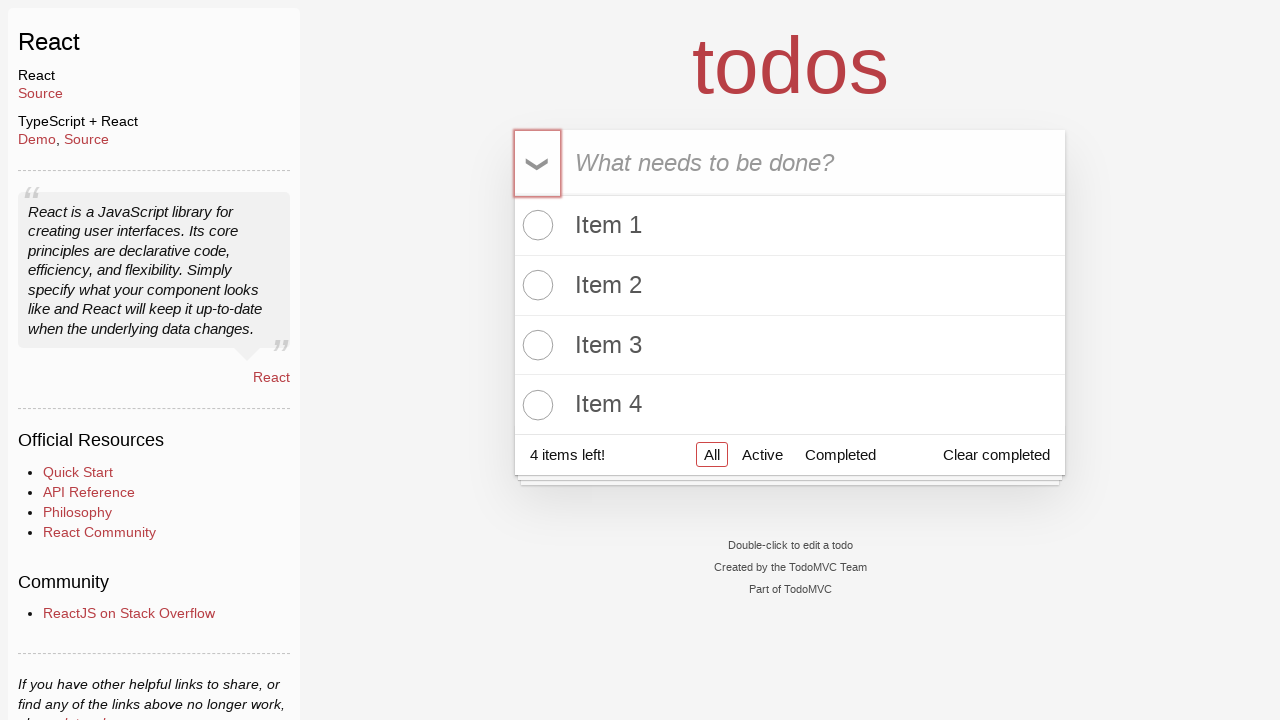

Verified checkbox 2 is unchecked
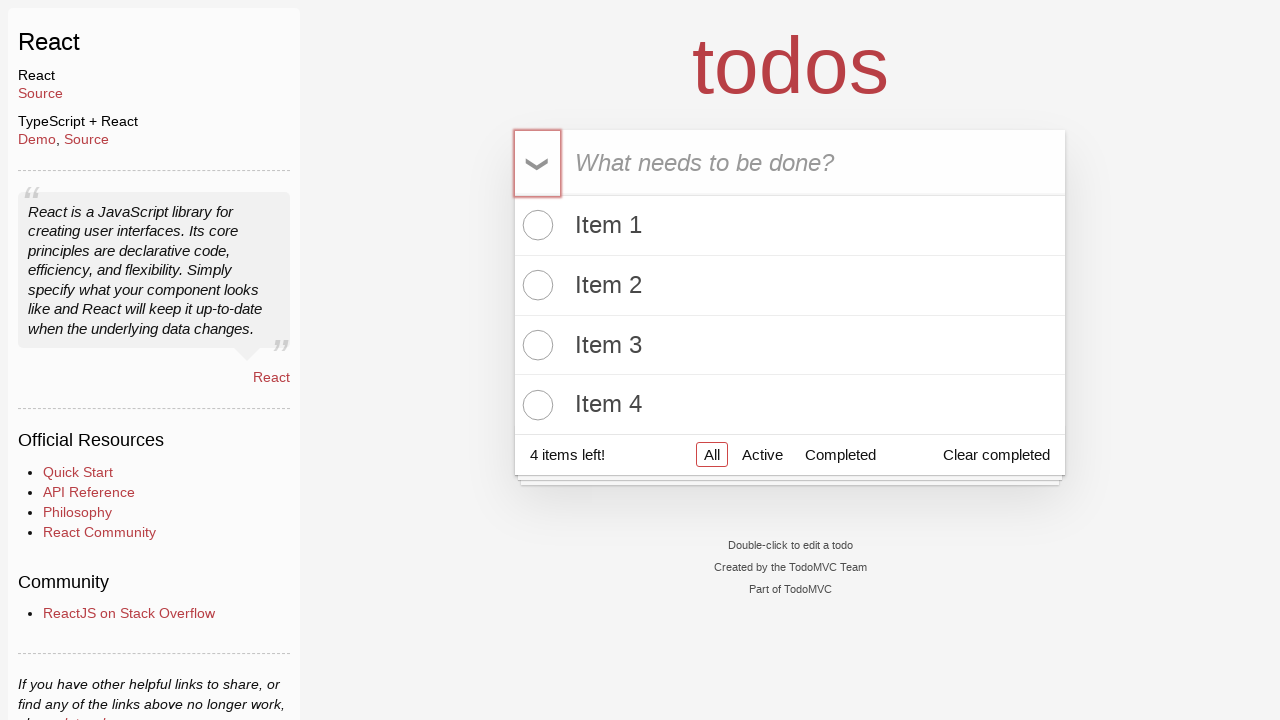

Verified checkbox 3 is unchecked
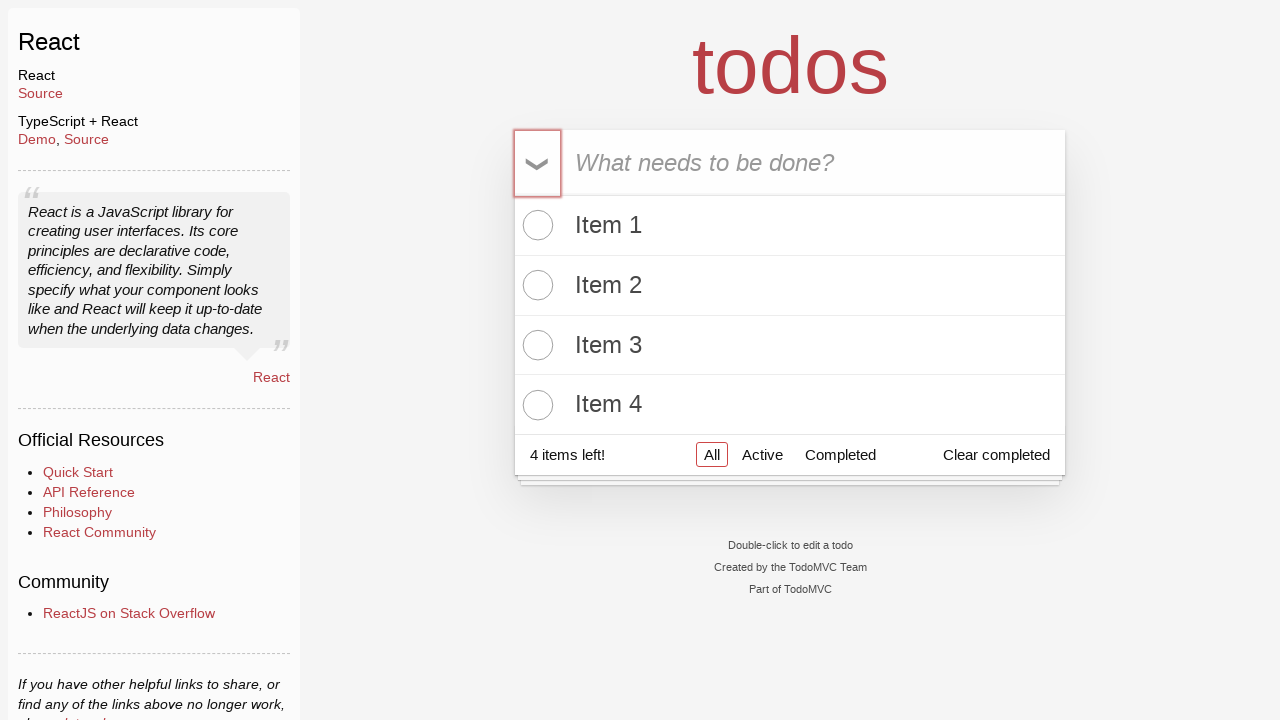

Verified checkbox 4 is unchecked
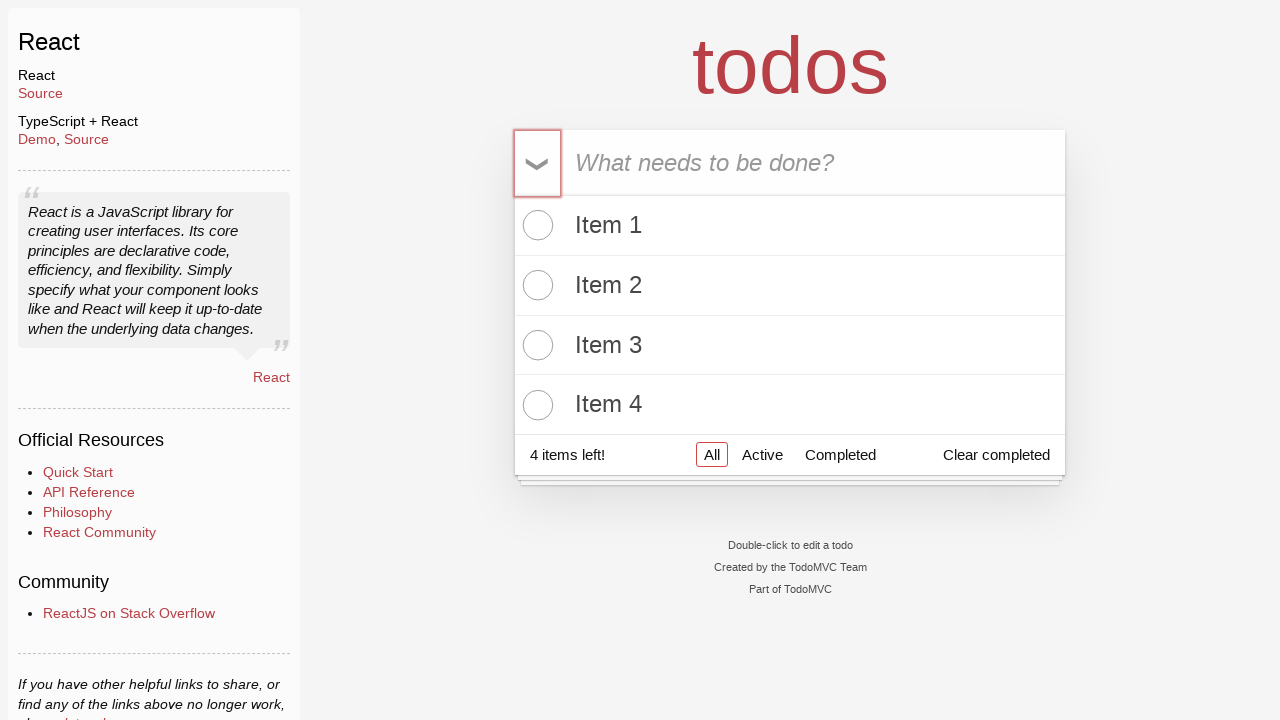

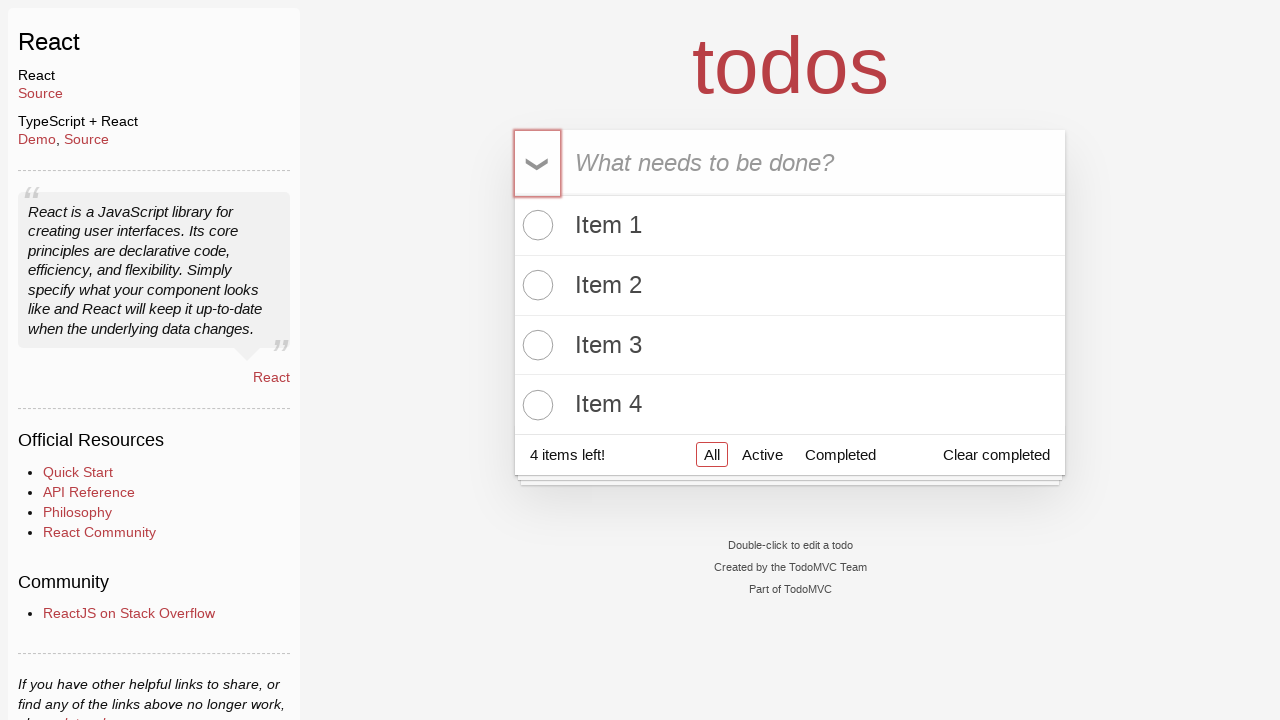